Opens the Air Canada website homepage and verifies the main heading text "Where can we take you?" is displayed

Starting URL: https://www.aircanada.com

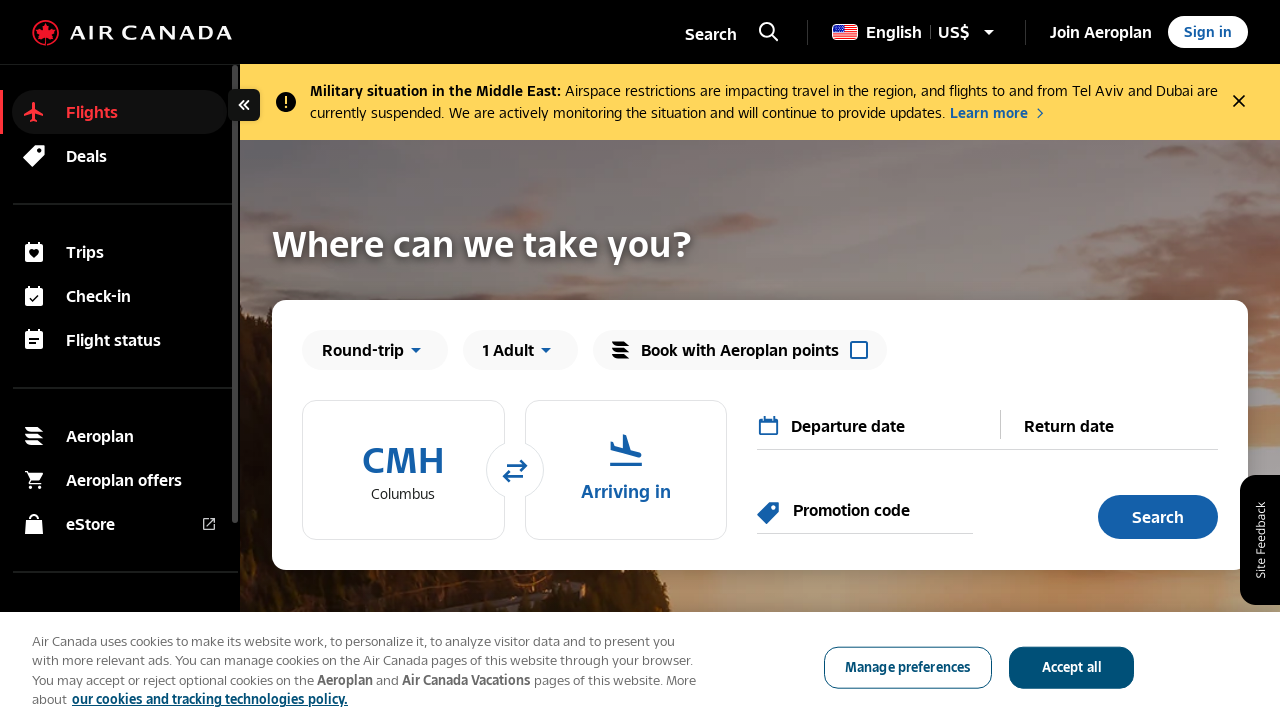

Navigated to Air Canada website homepage
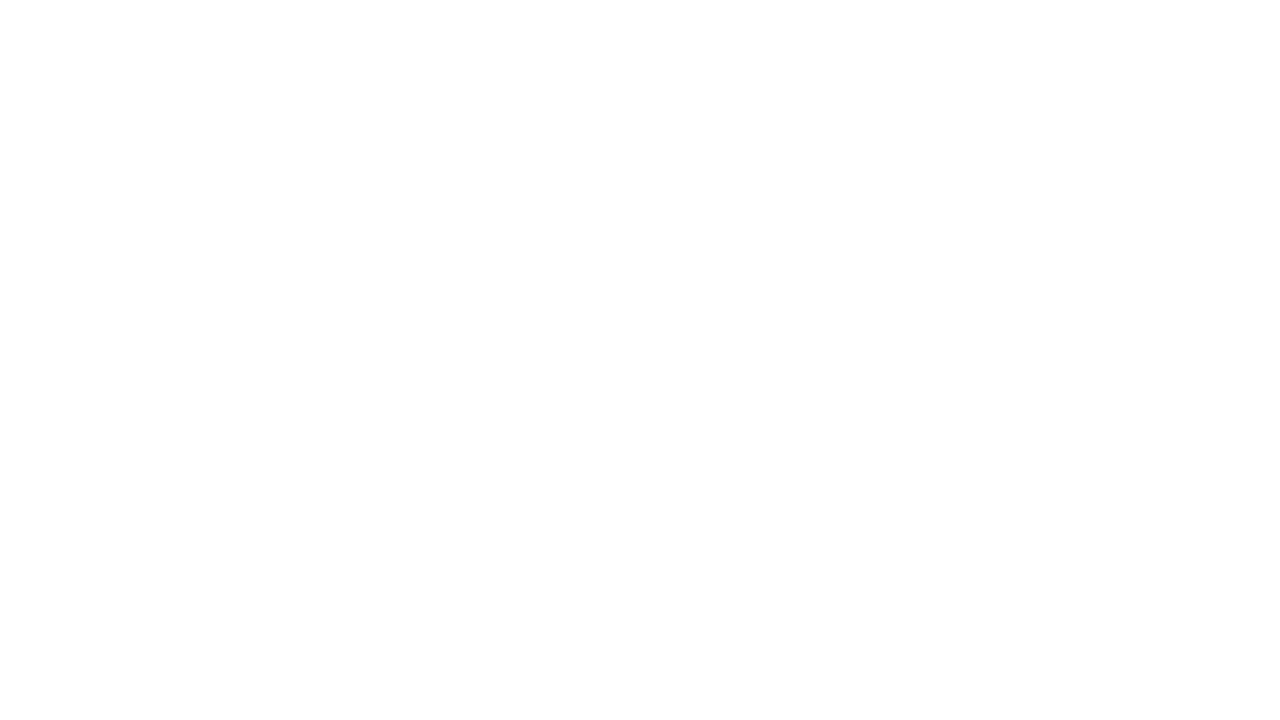

Located main heading element
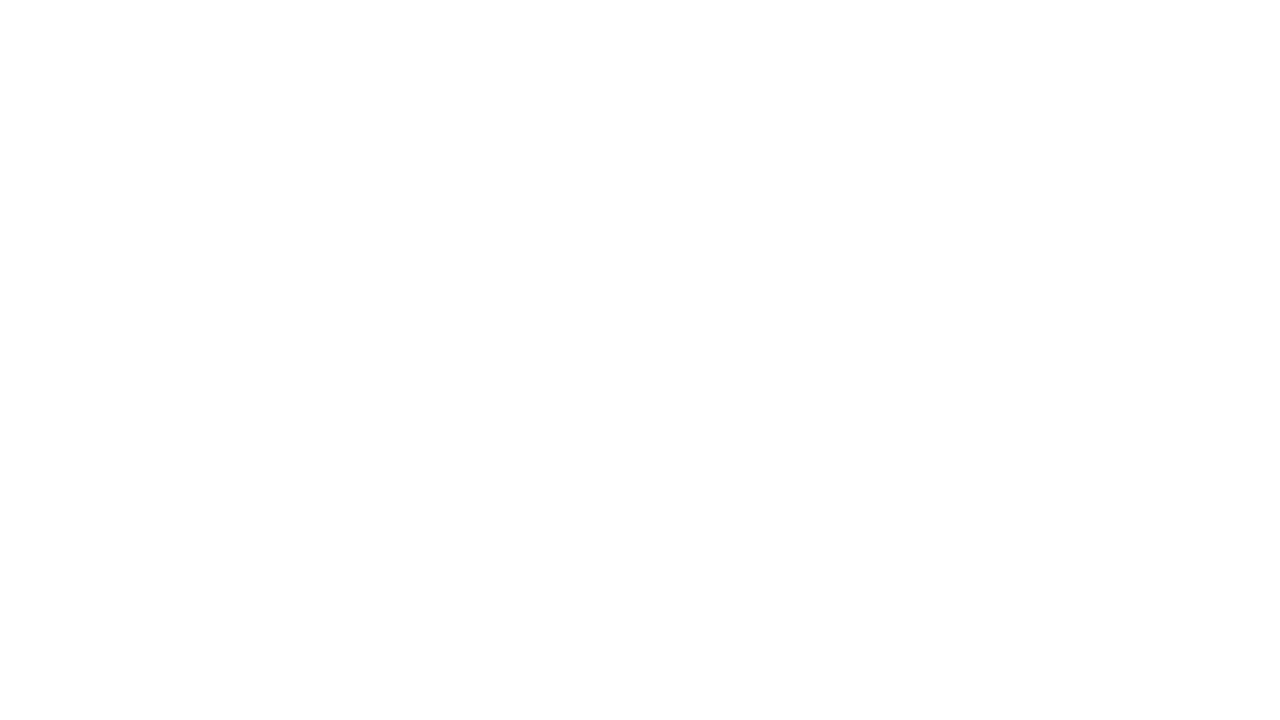

Main heading 'Where can we take you?' is now visible
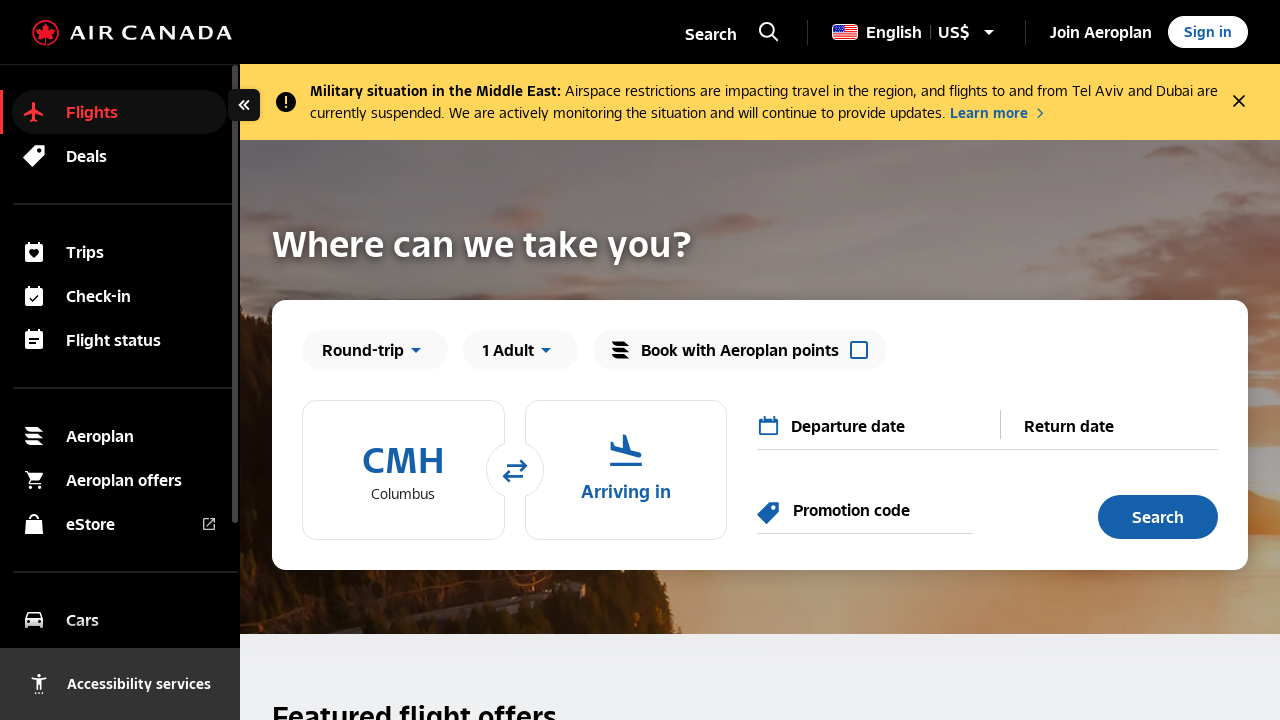

Verified that heading text contains 'Where can we take you?'
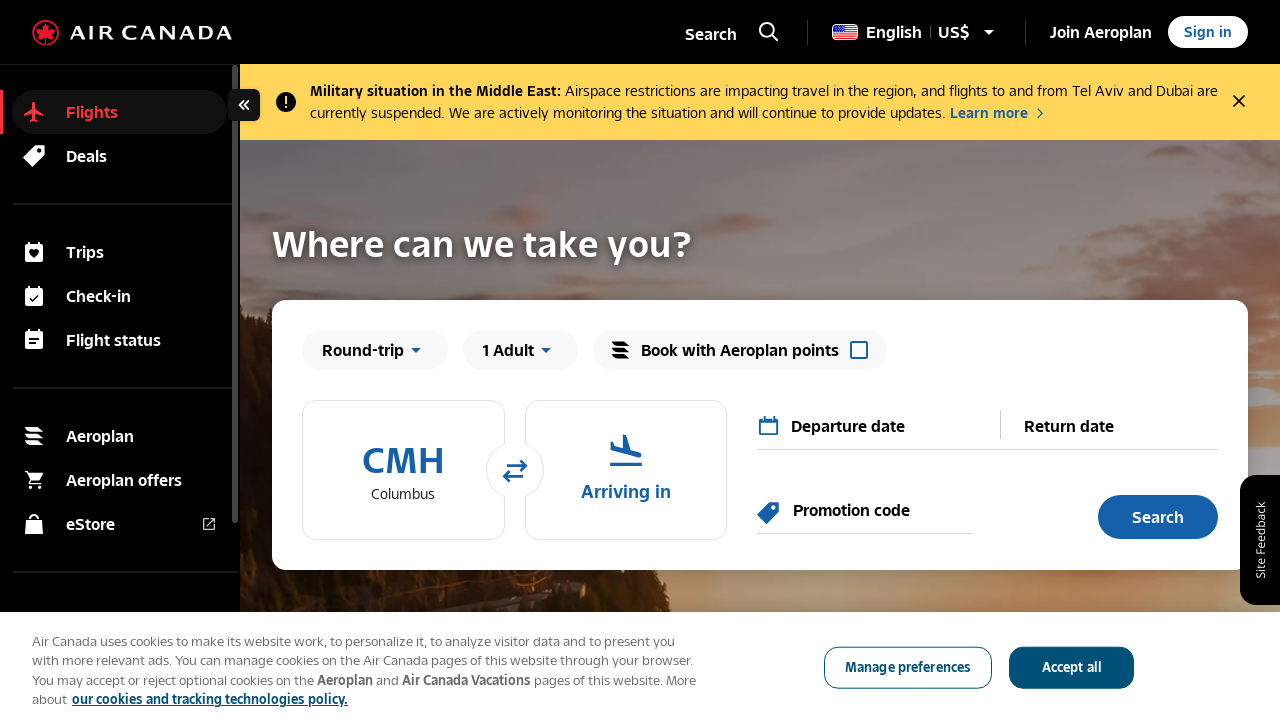

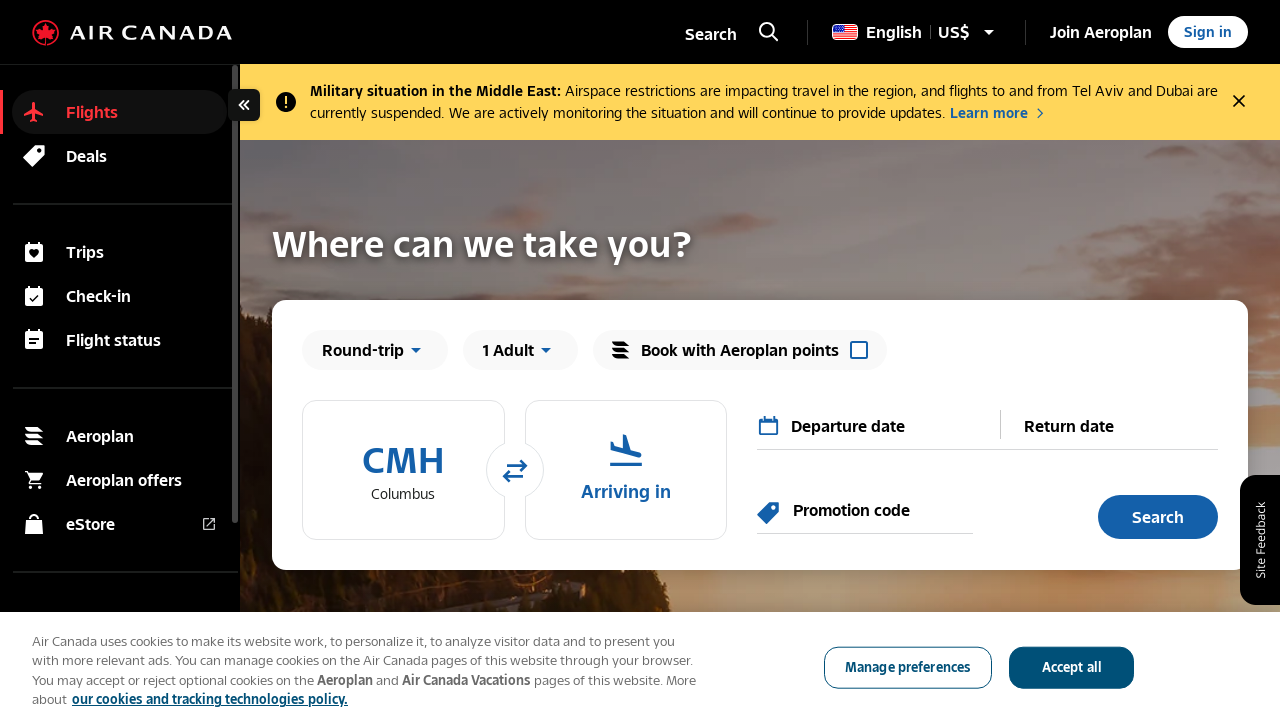